Navigates to MakeMyTrip website and scrolls down the page twice using keyboard actions

Starting URL: https://www.makemytrip.com/

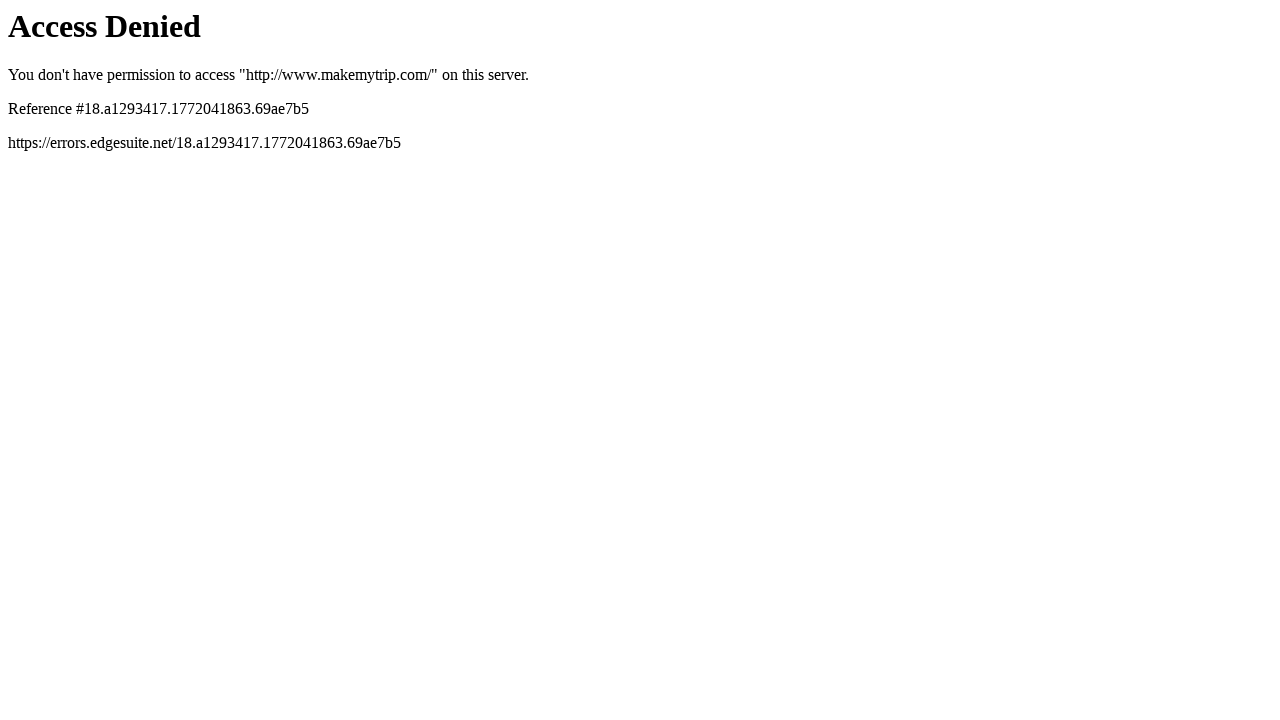

Navigated to MakeMyTrip website
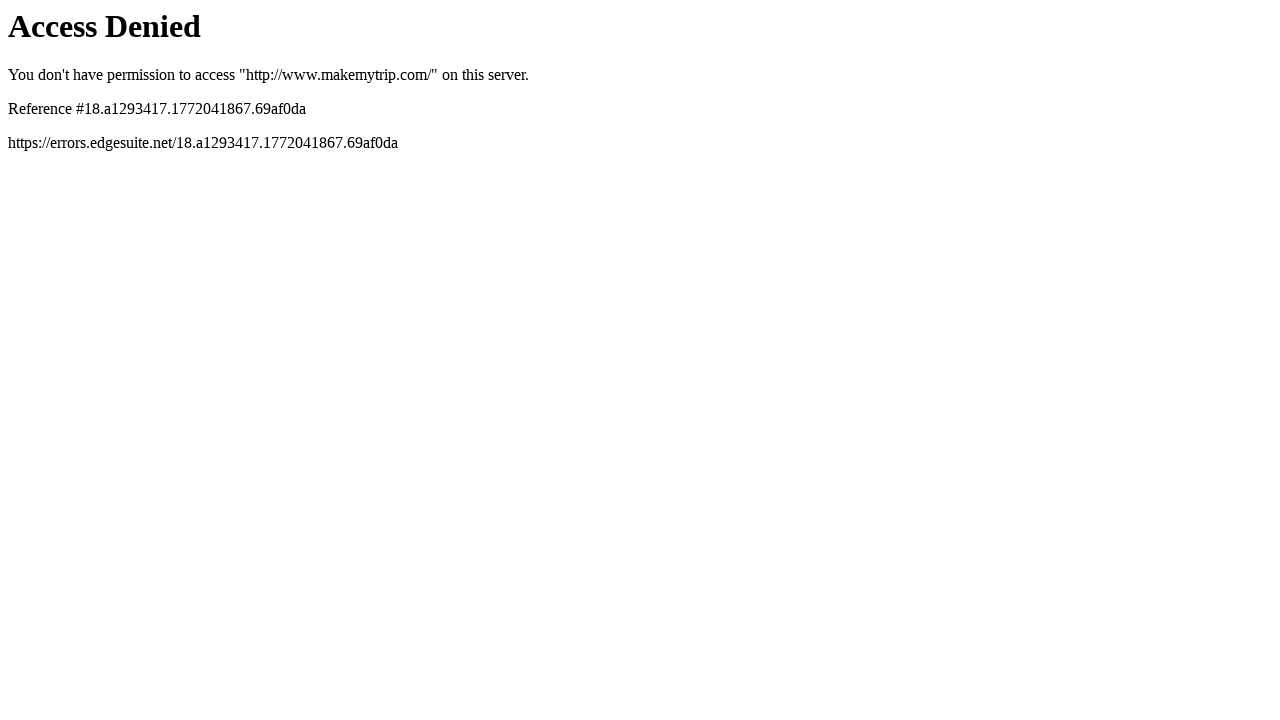

Scrolled down page using PageDown key (first scroll)
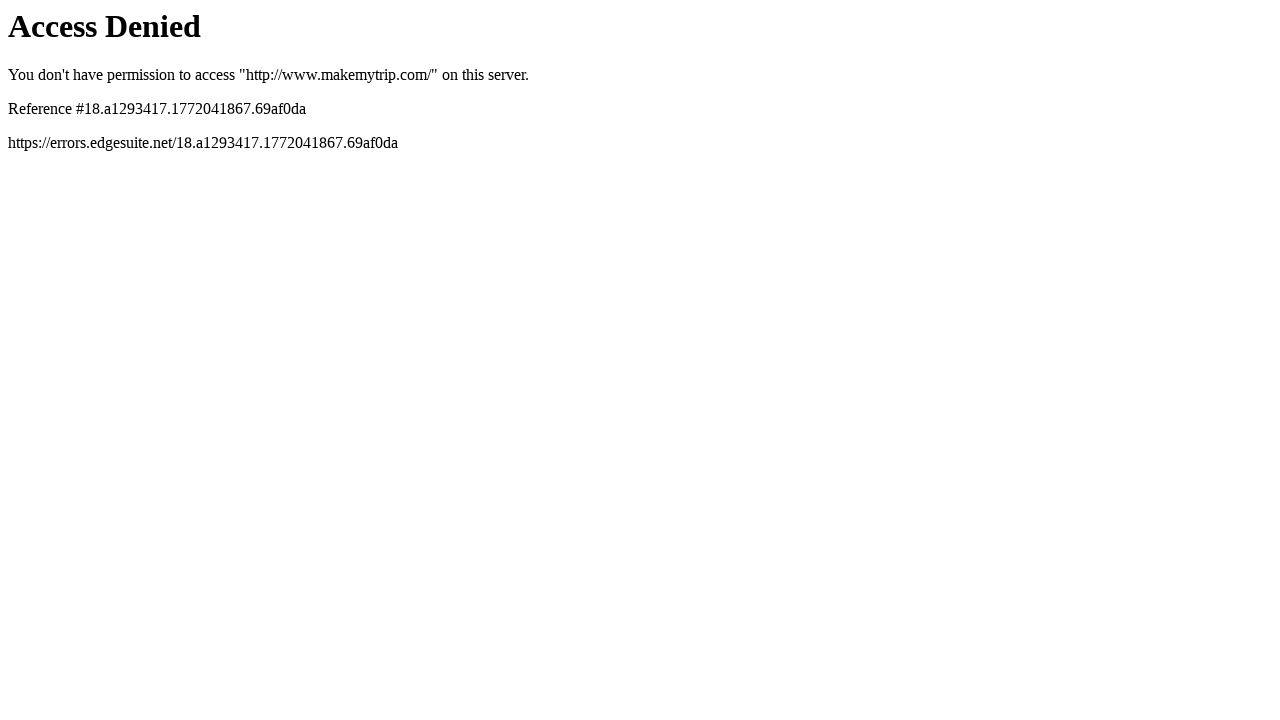

Scrolled down page using PageDown key (second scroll)
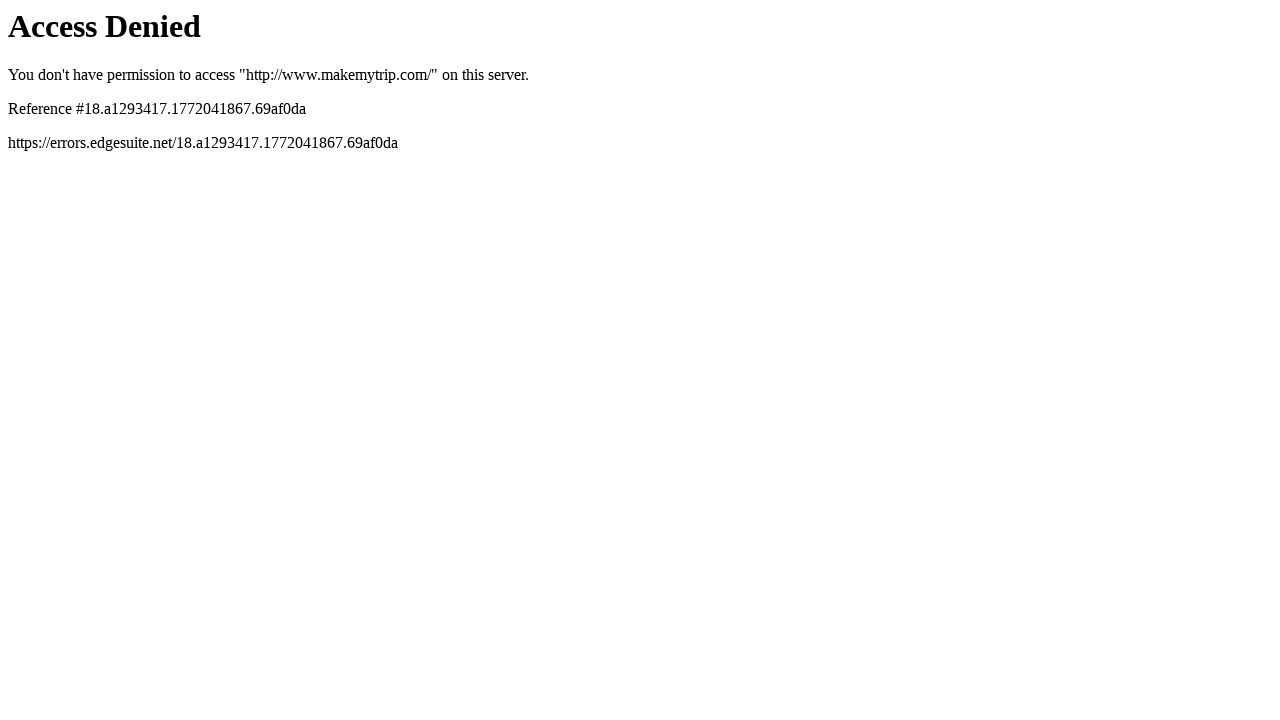

Waited 1000ms for content to load after scrolling
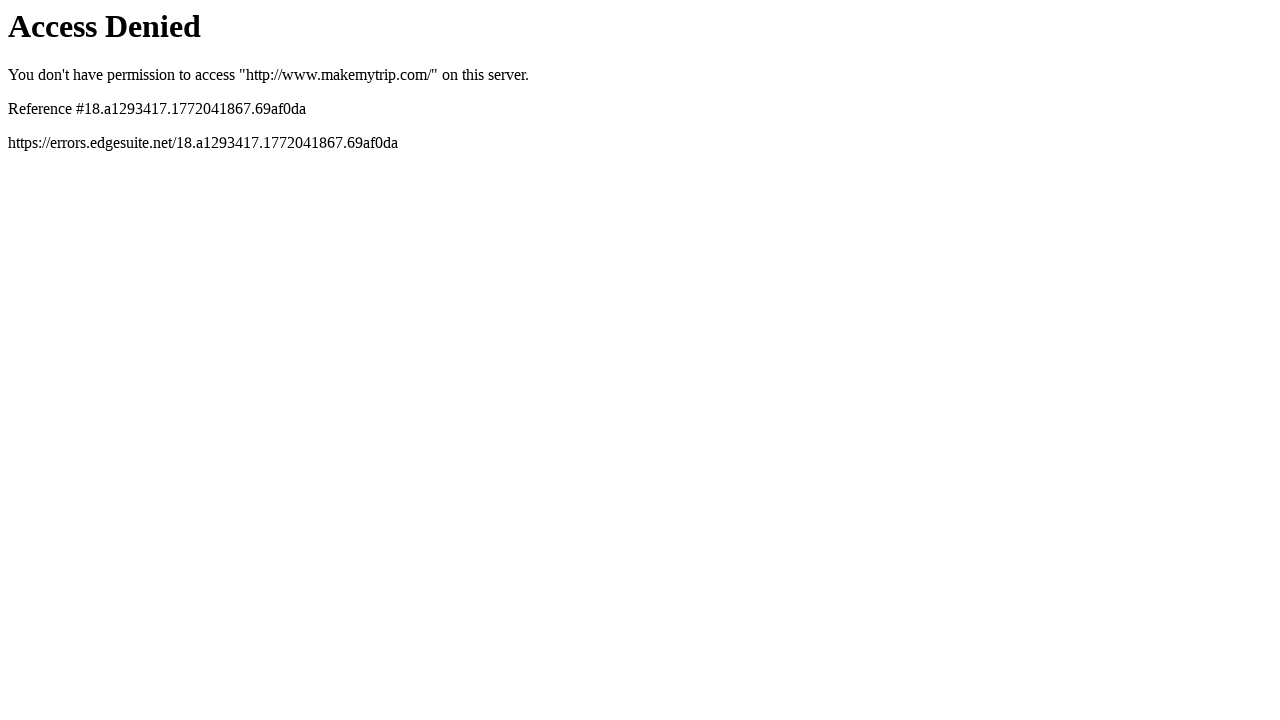

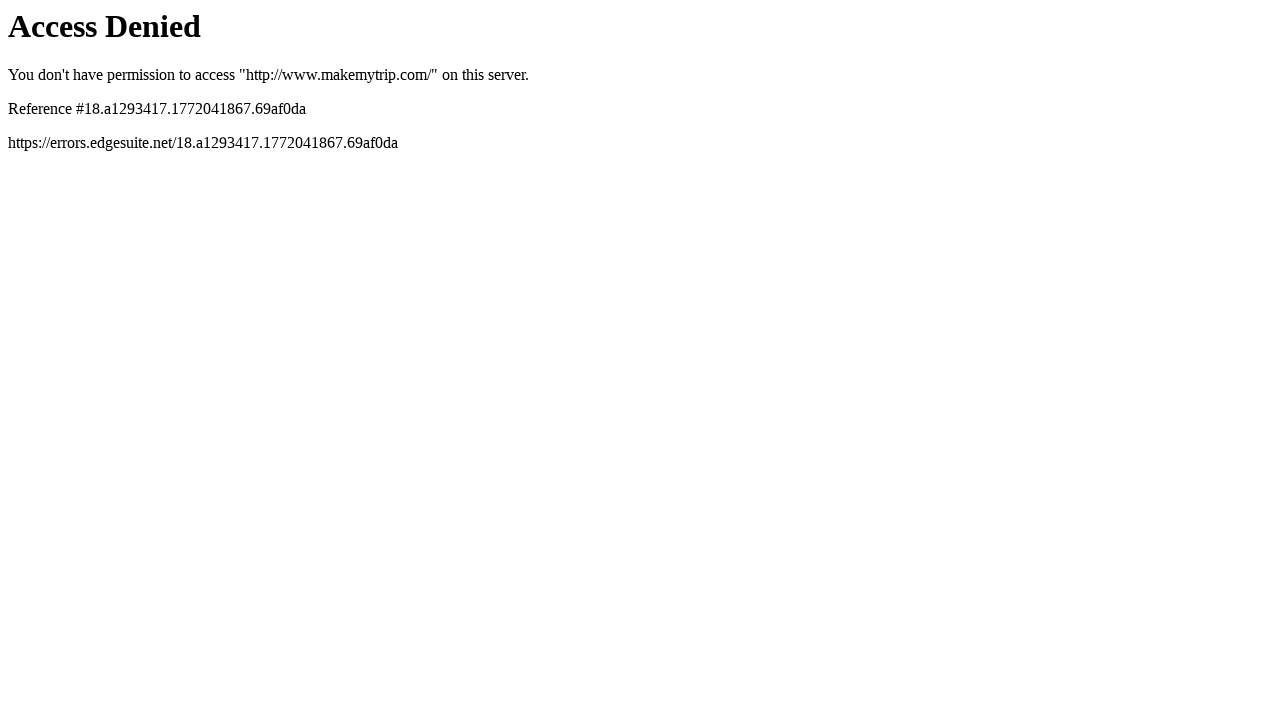